Tests checkbox functionality by navigating to the checkboxes page and toggling both checkboxes, then verifying their selected states are swapped.

Starting URL: http://the-internet.herokuapp.com

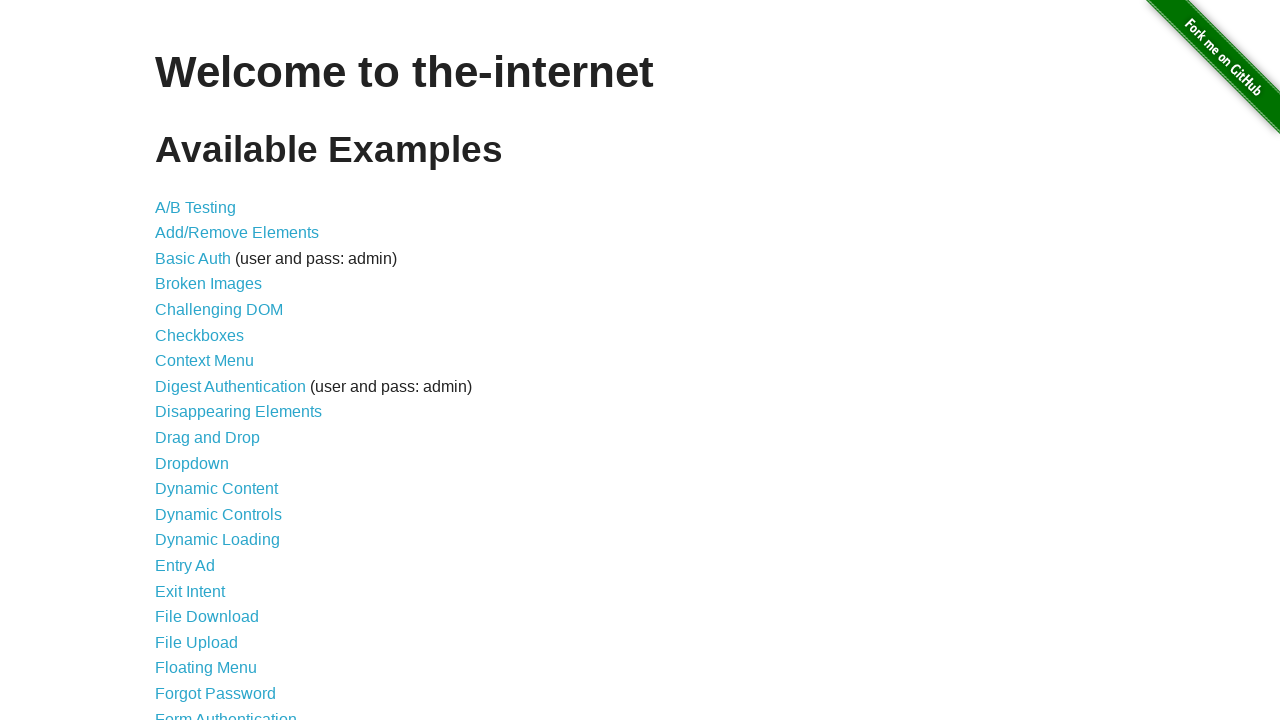

Clicked on the checkboxes link at (200, 335) on a[href='/checkboxes']
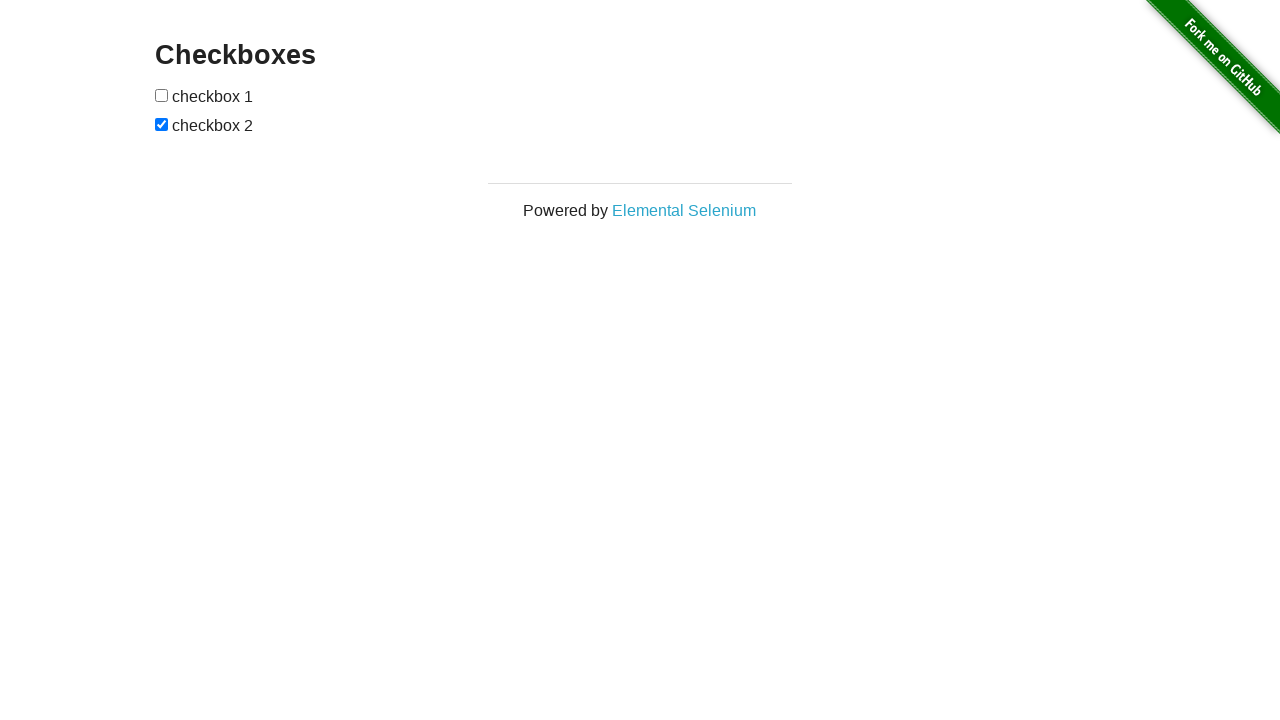

Checkboxes page loaded and checkbox elements are visible
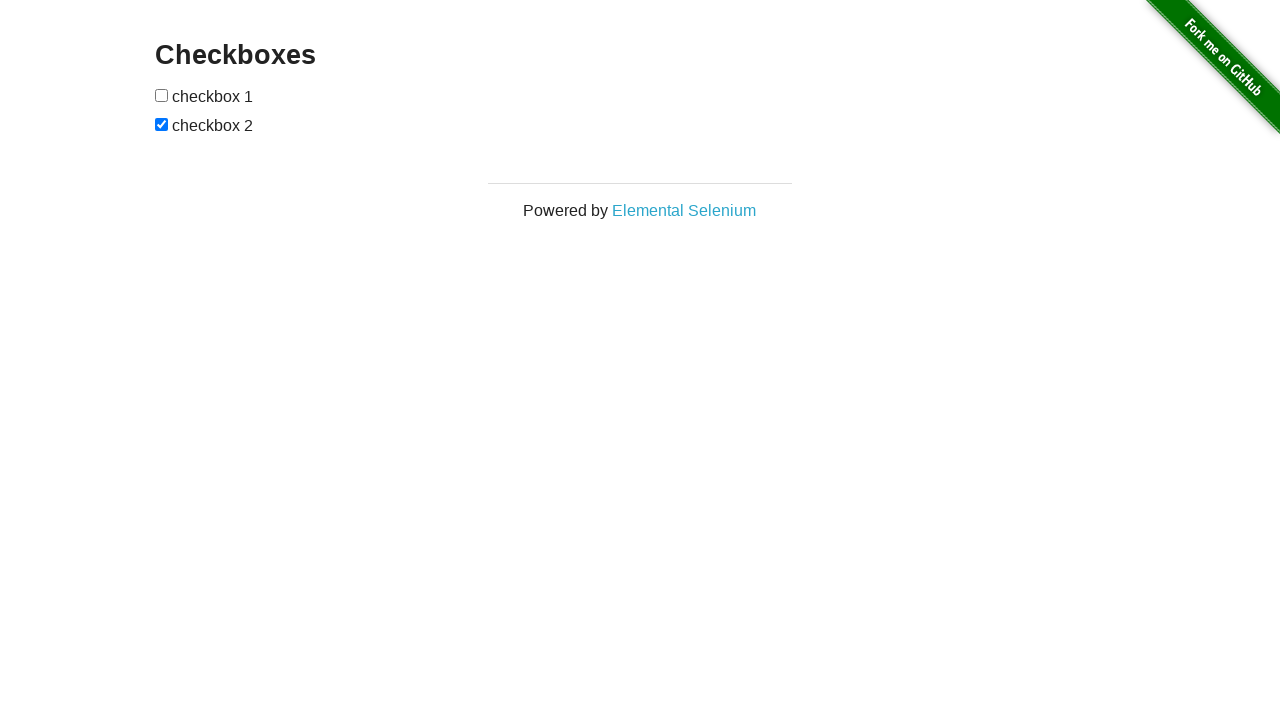

Located all checkbox elements on the page
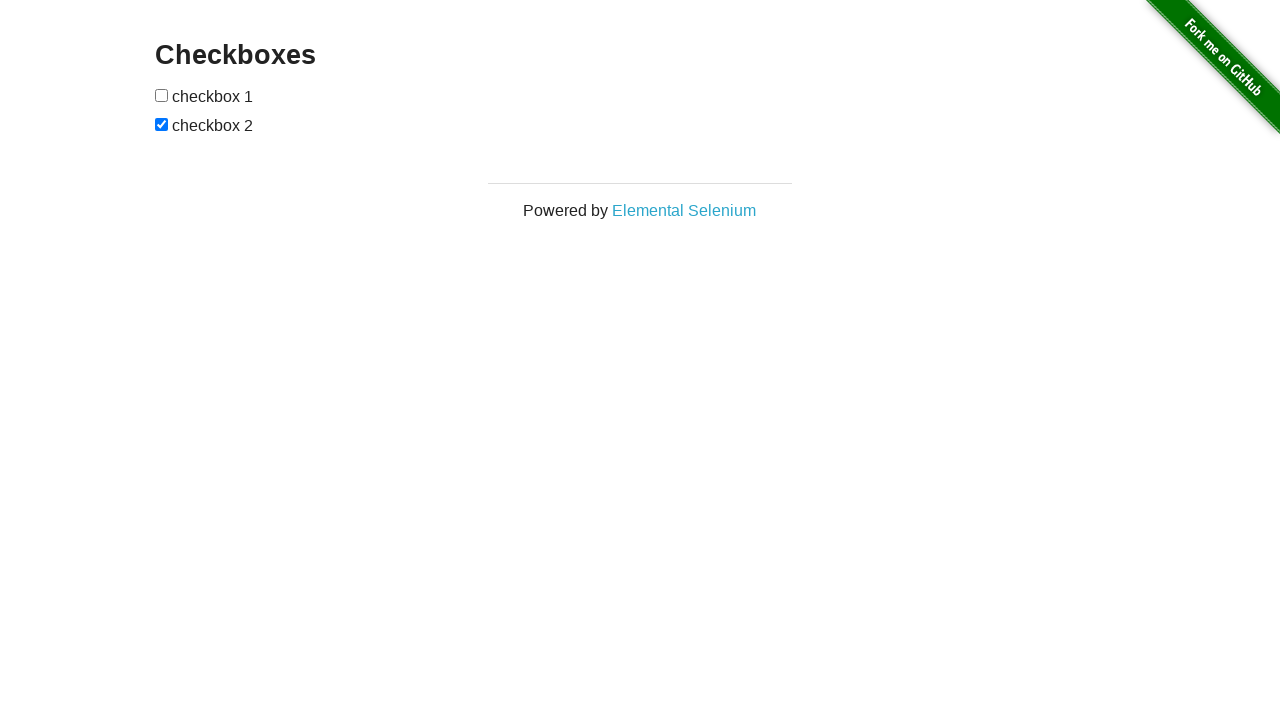

Found 2 checkboxes on the page
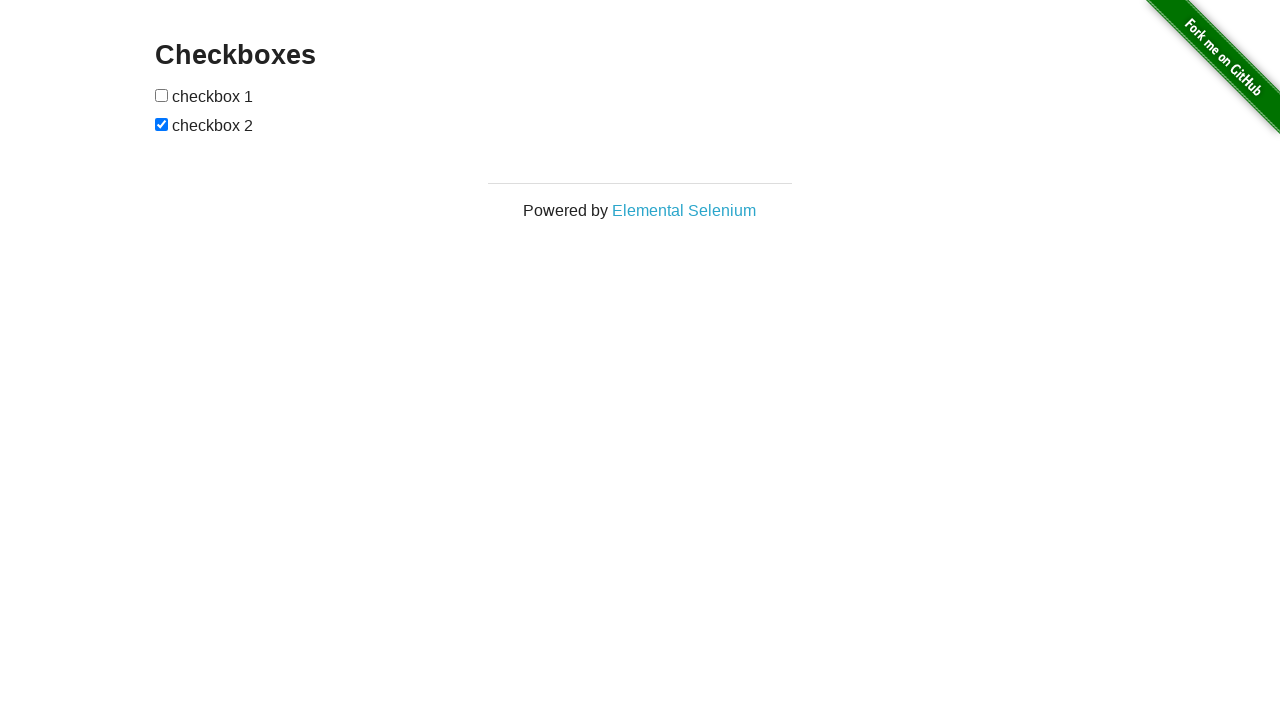

Toggled checkbox 1 at (162, 95) on input[type='checkbox'] >> nth=0
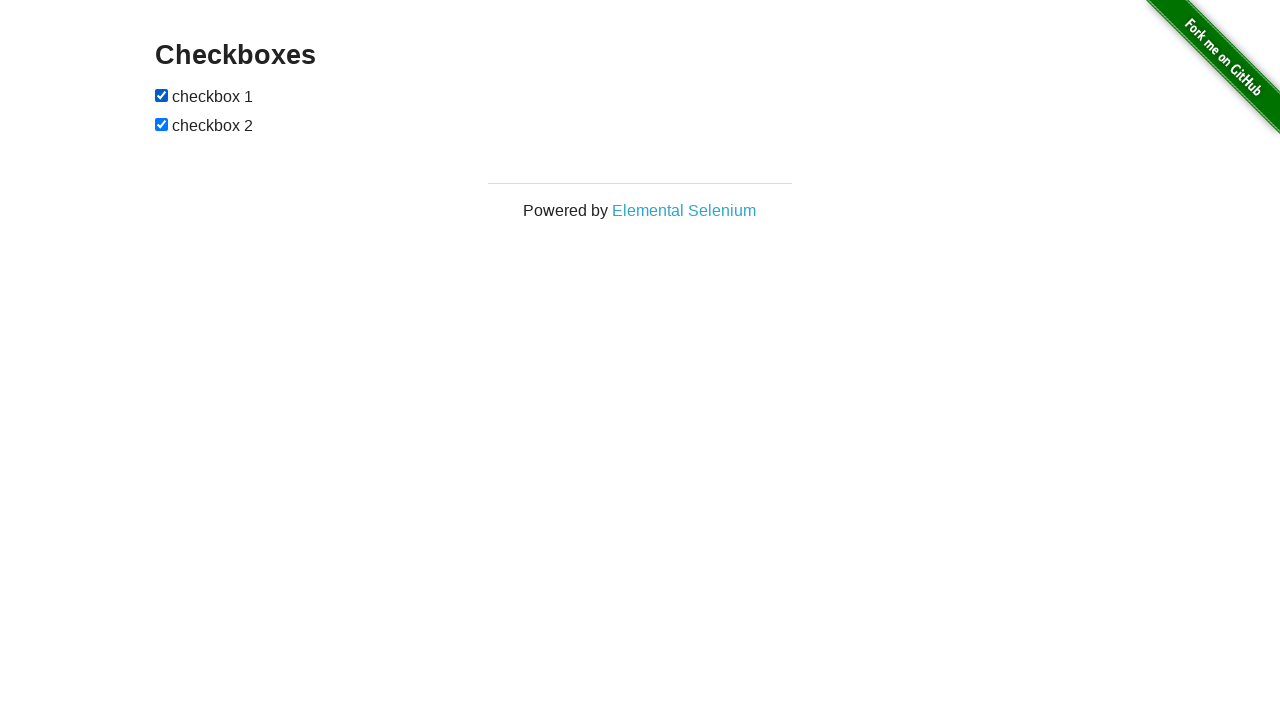

Toggled checkbox 2 at (162, 124) on input[type='checkbox'] >> nth=1
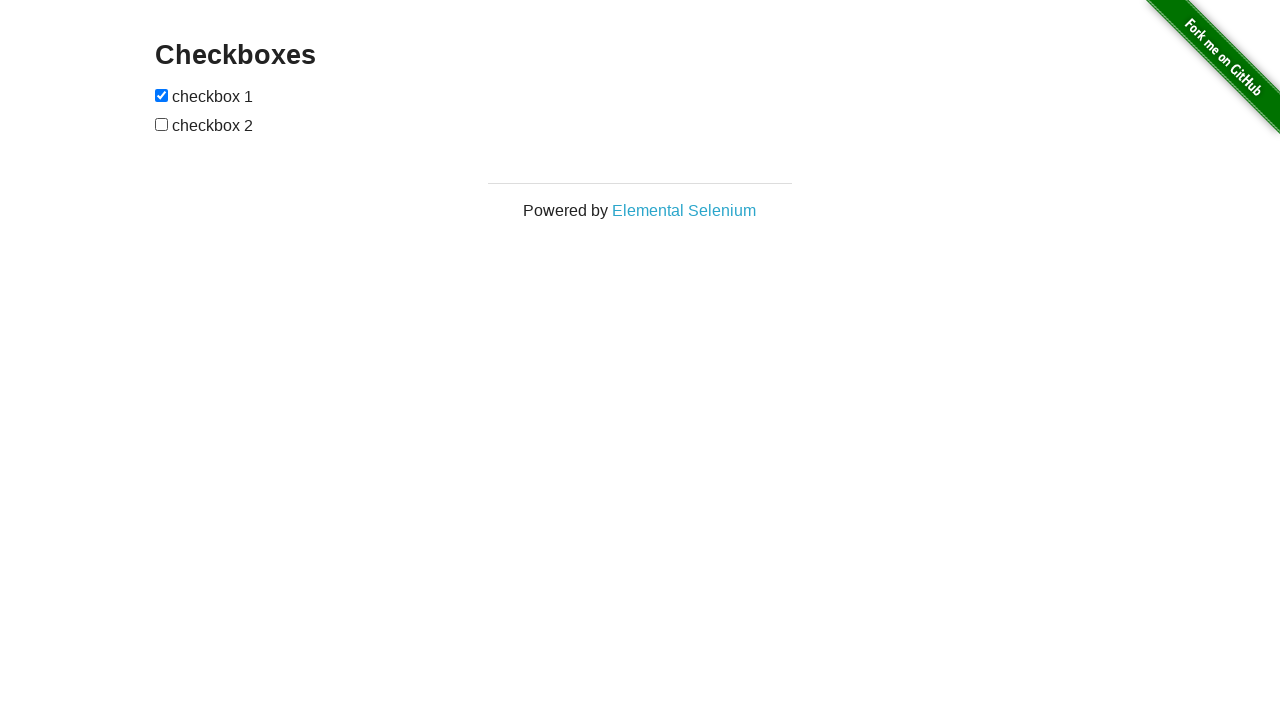

Verified that the first checkbox is now selected
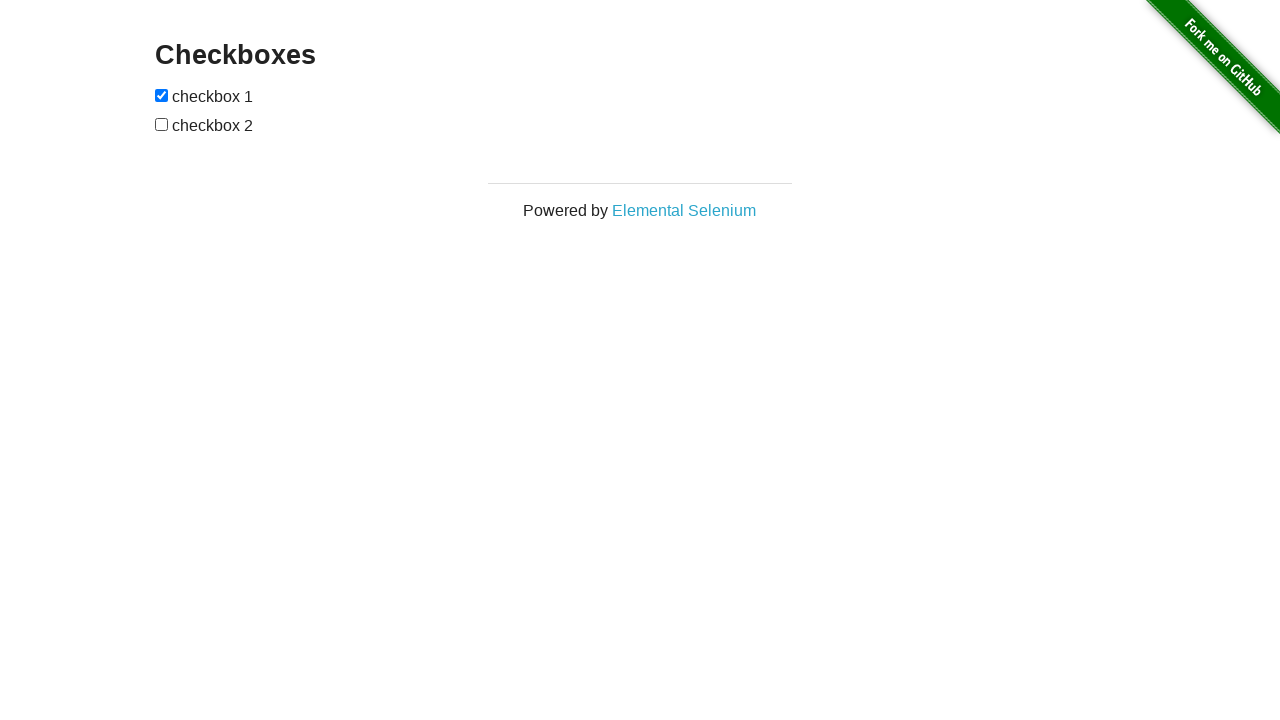

Verified that the second checkbox is now deselected
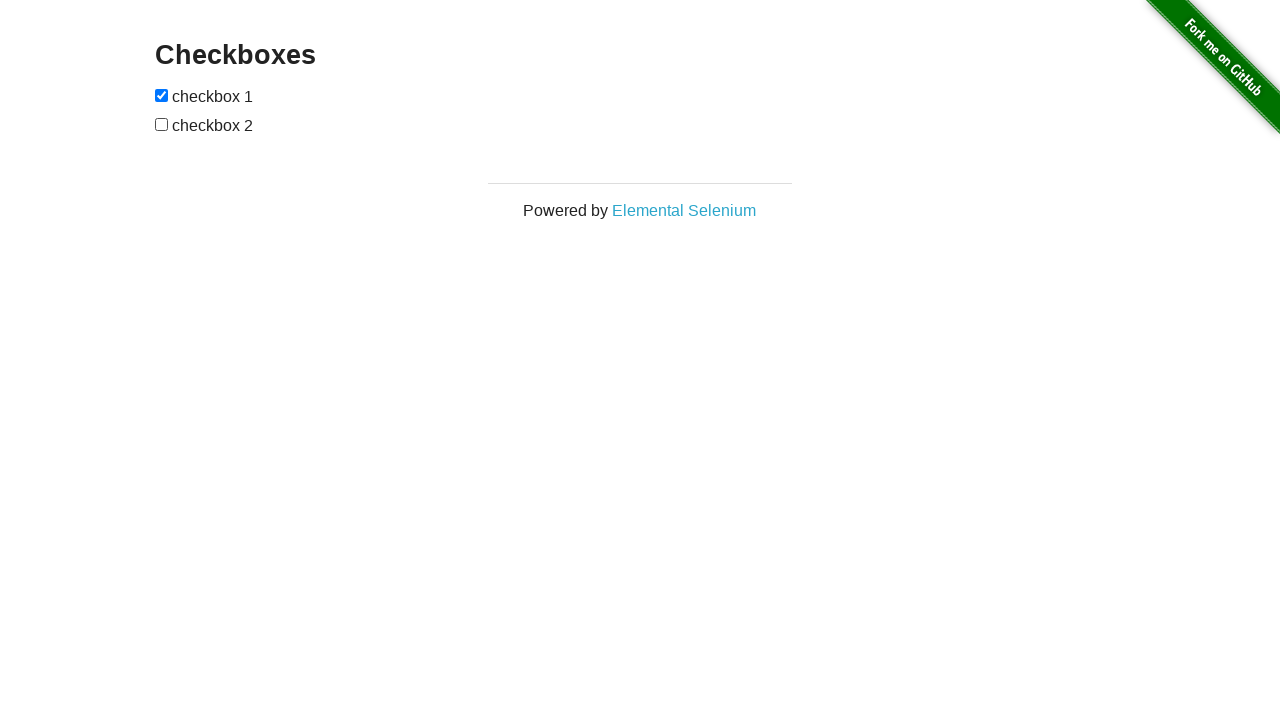

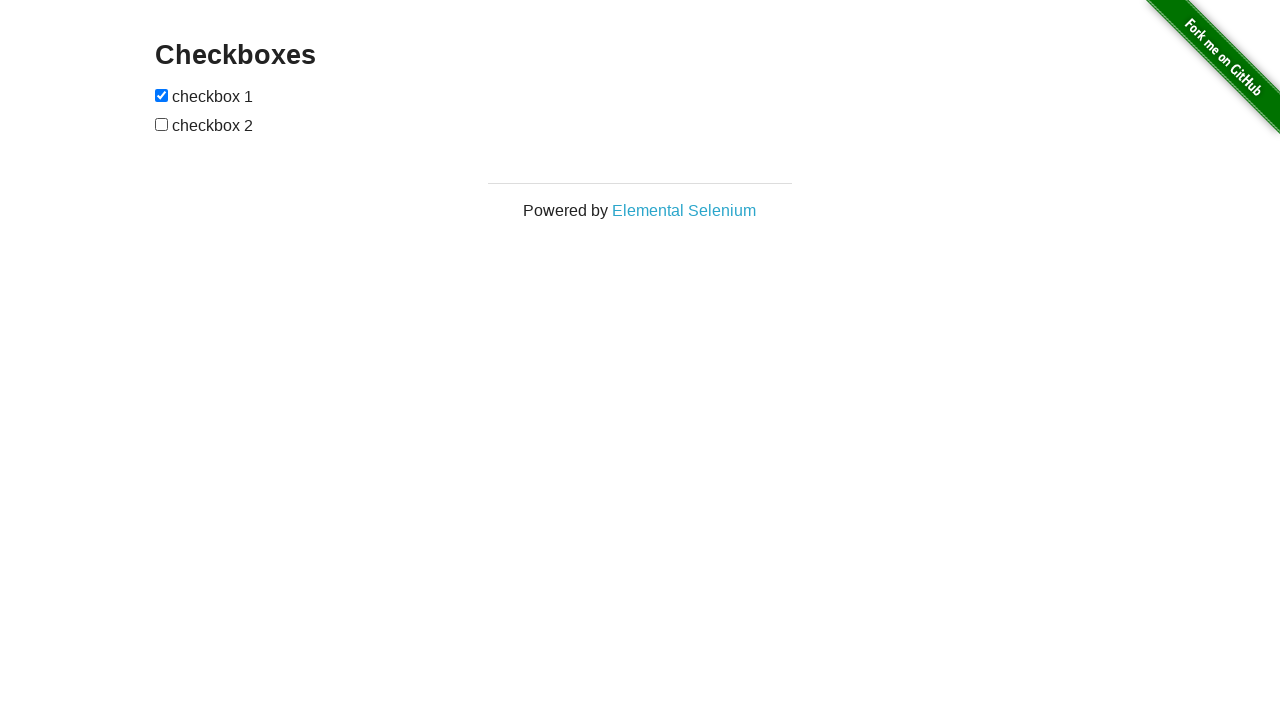